Tests registration form username field with mixed case, special characters, numbers and spaces, length greater than 50.

Starting URL: https://buggy.justtestit.org/register

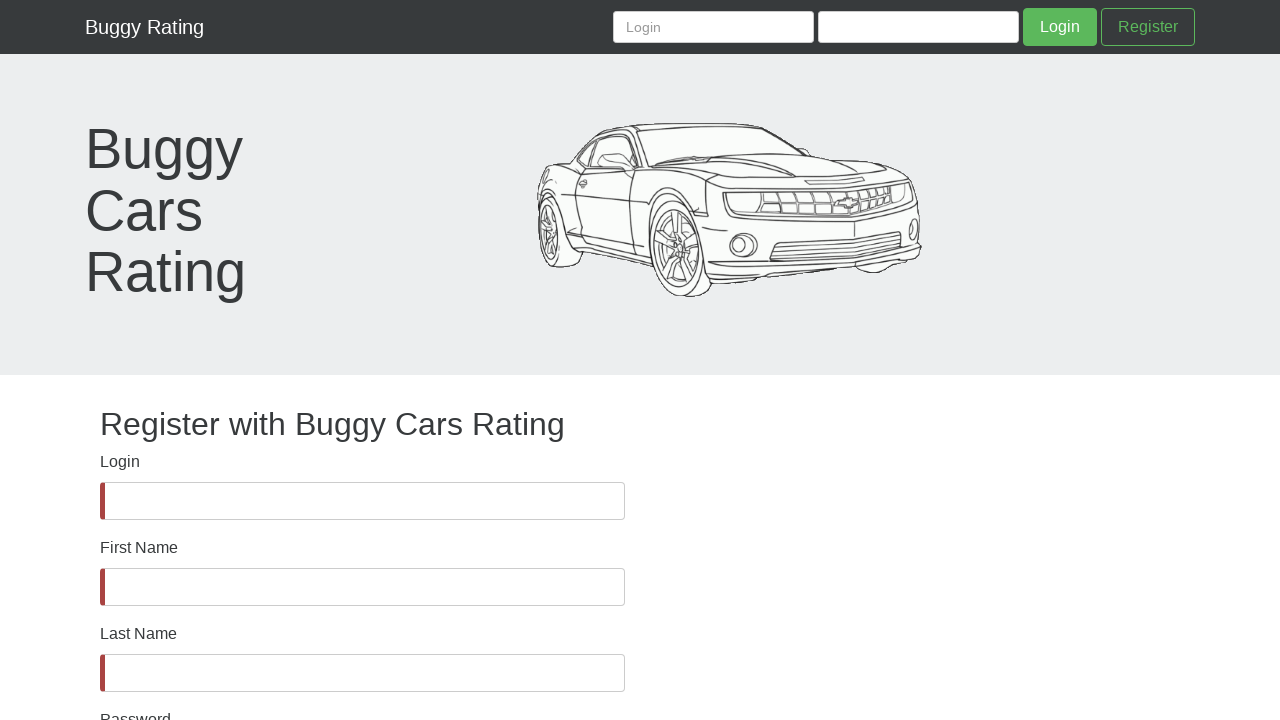

Username field is visible
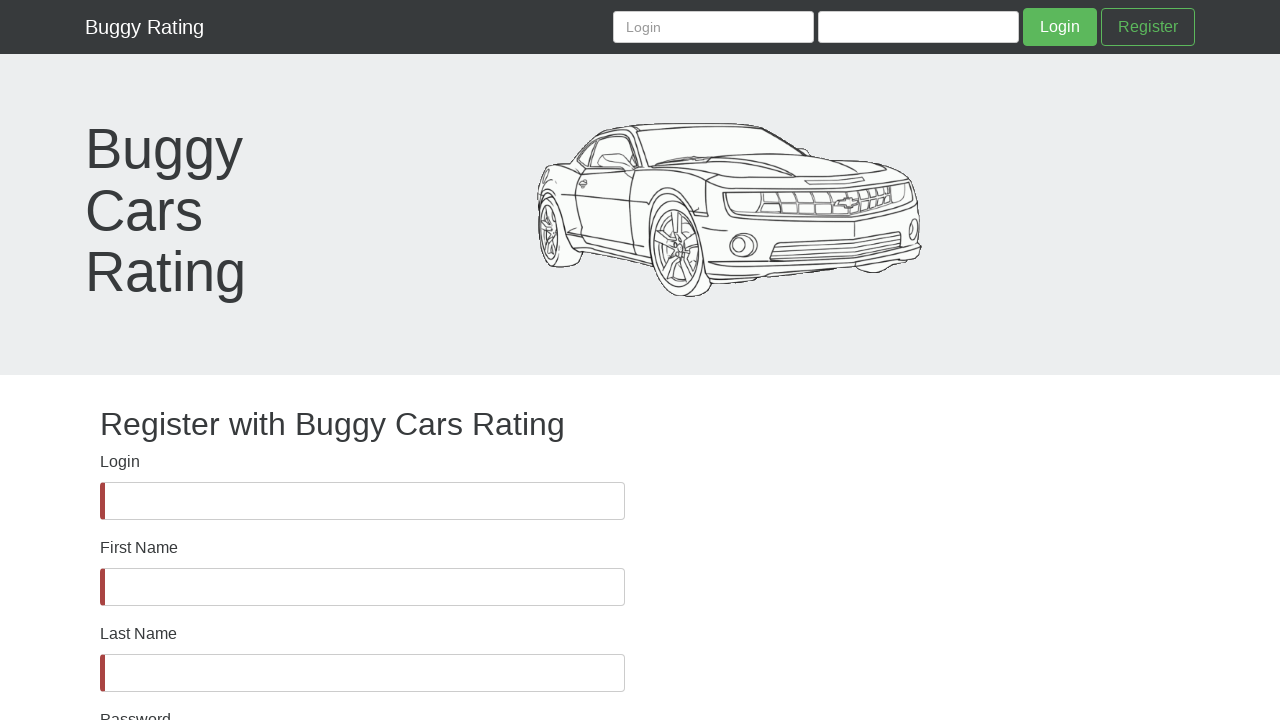

Filled username field with mixed case, special characters, numbers, and spaces (length > 50) on #username
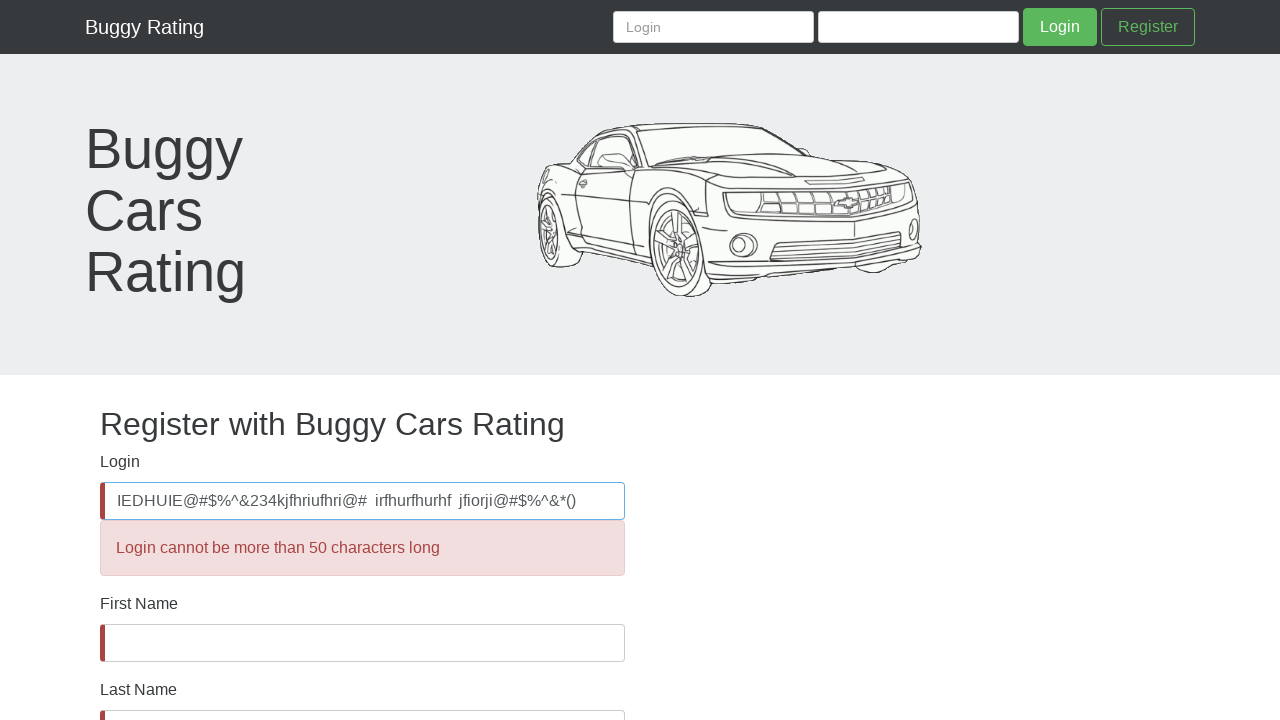

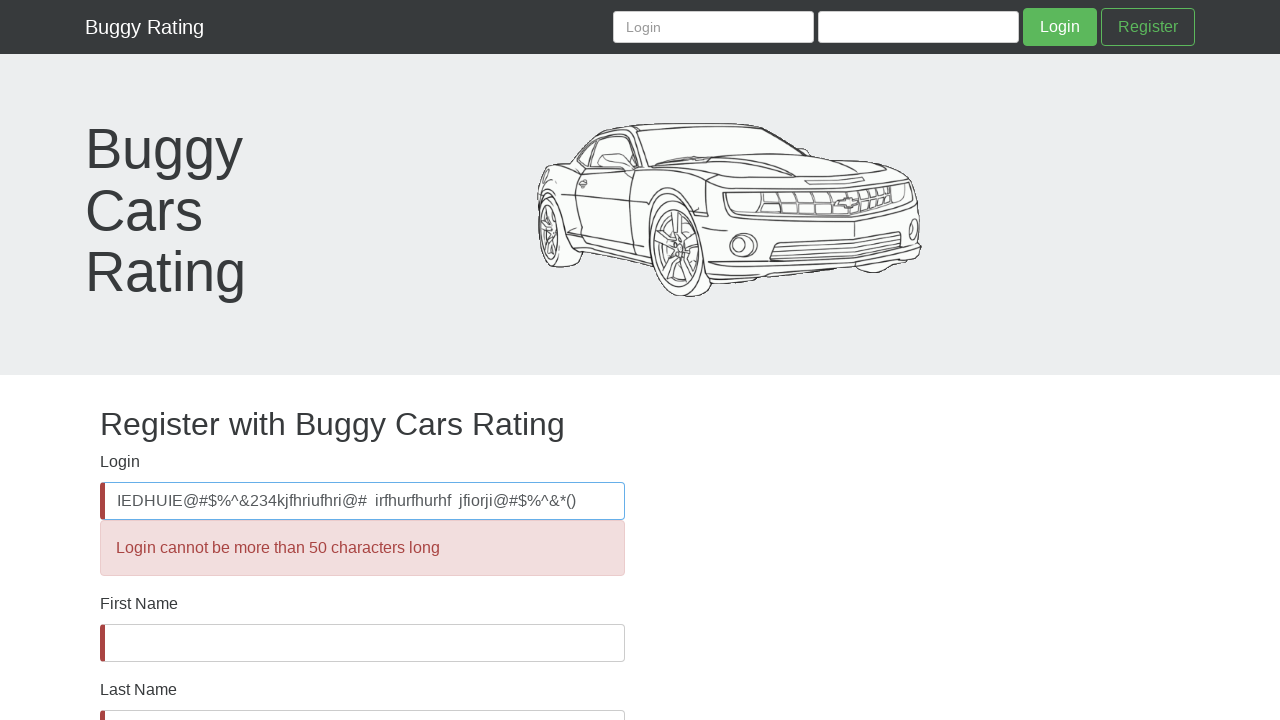